Tests radio button functionality by clicking on "football" sport radio button and "yellow" color radio button, then verifying they are selected.

Starting URL: https://practice.cydeo.com/radio_buttons

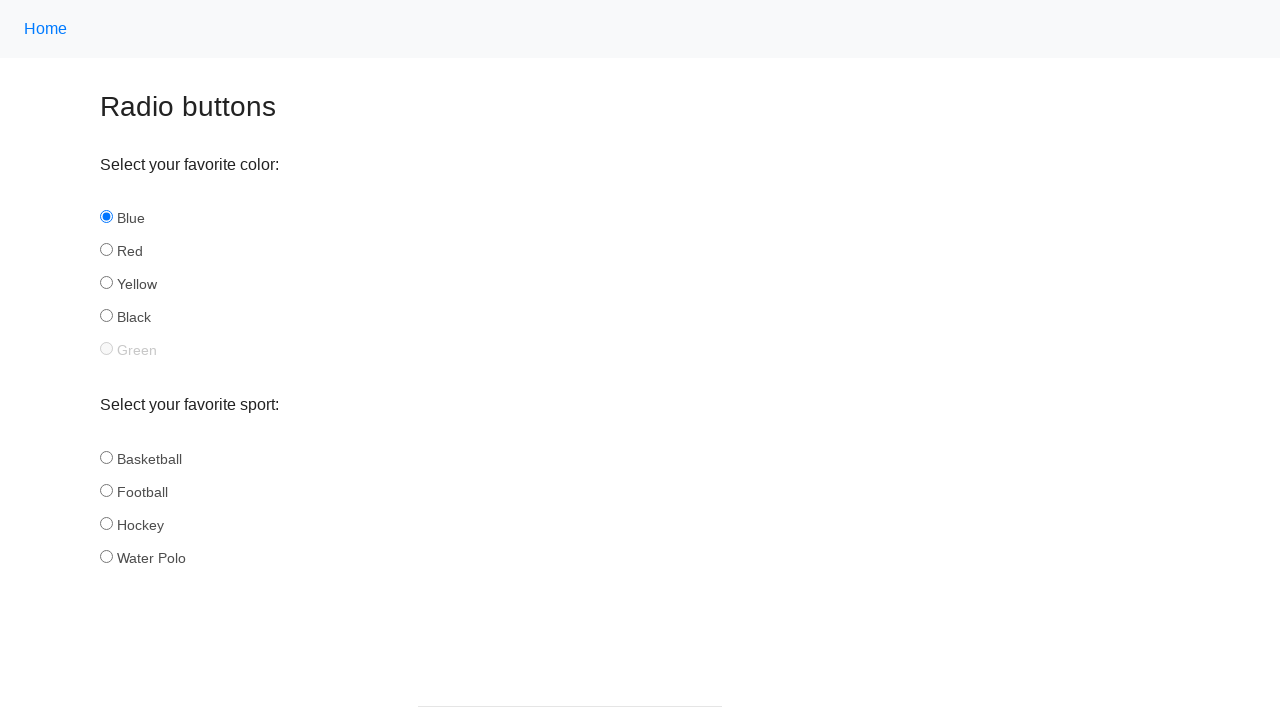

Clicked 'football' radio button in sport group at (106, 490) on input[name='sport'][id='football']
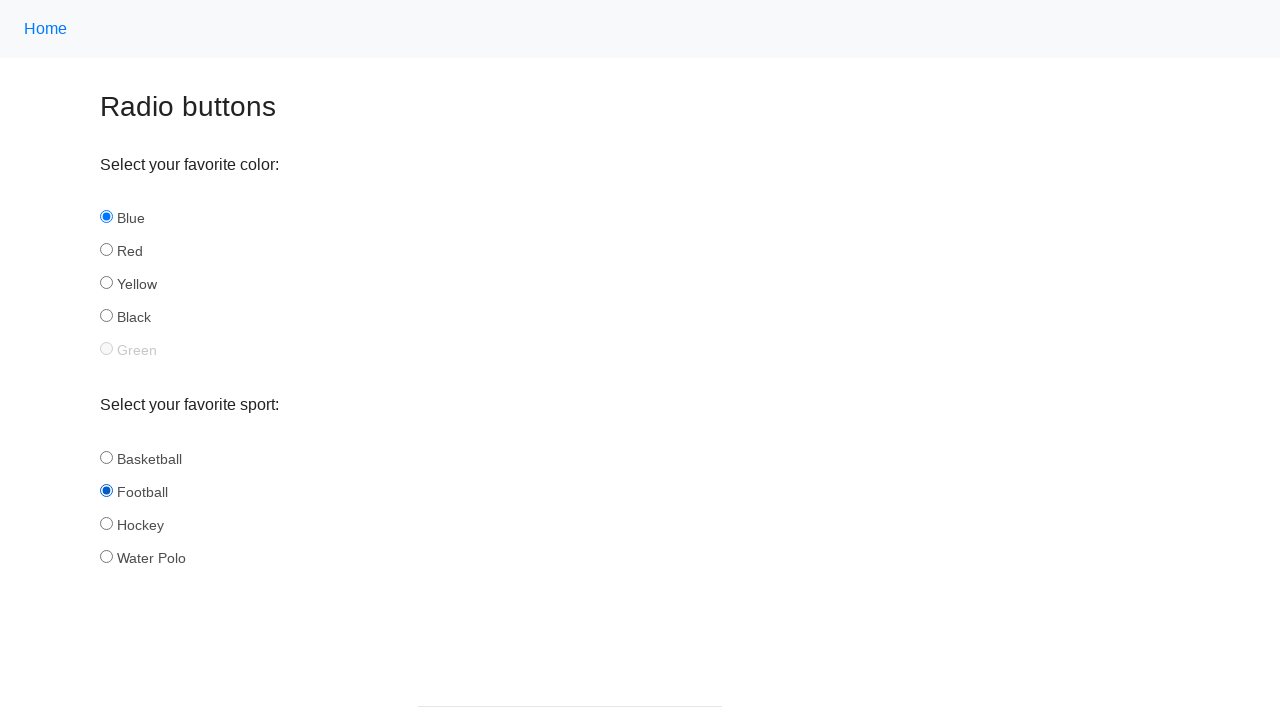

Verified 'football' radio button is selected
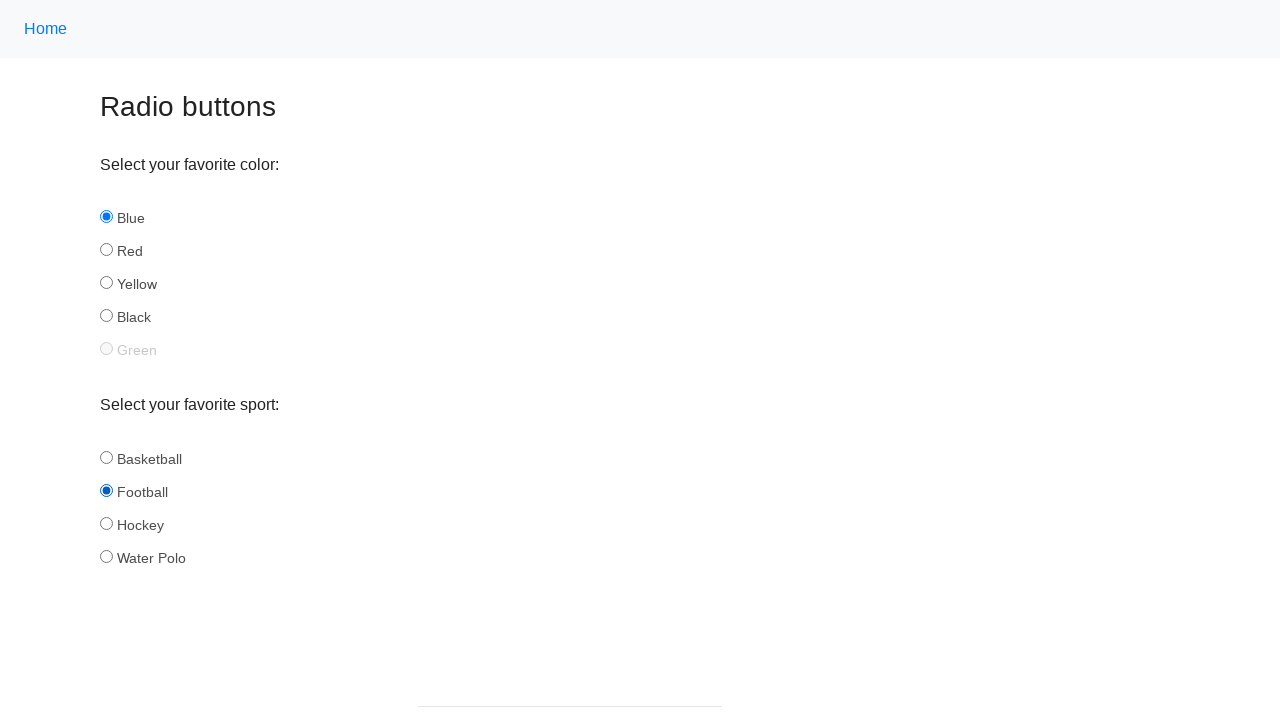

Clicked 'yellow' radio button in color group at (106, 283) on input[name='color'][id='yellow']
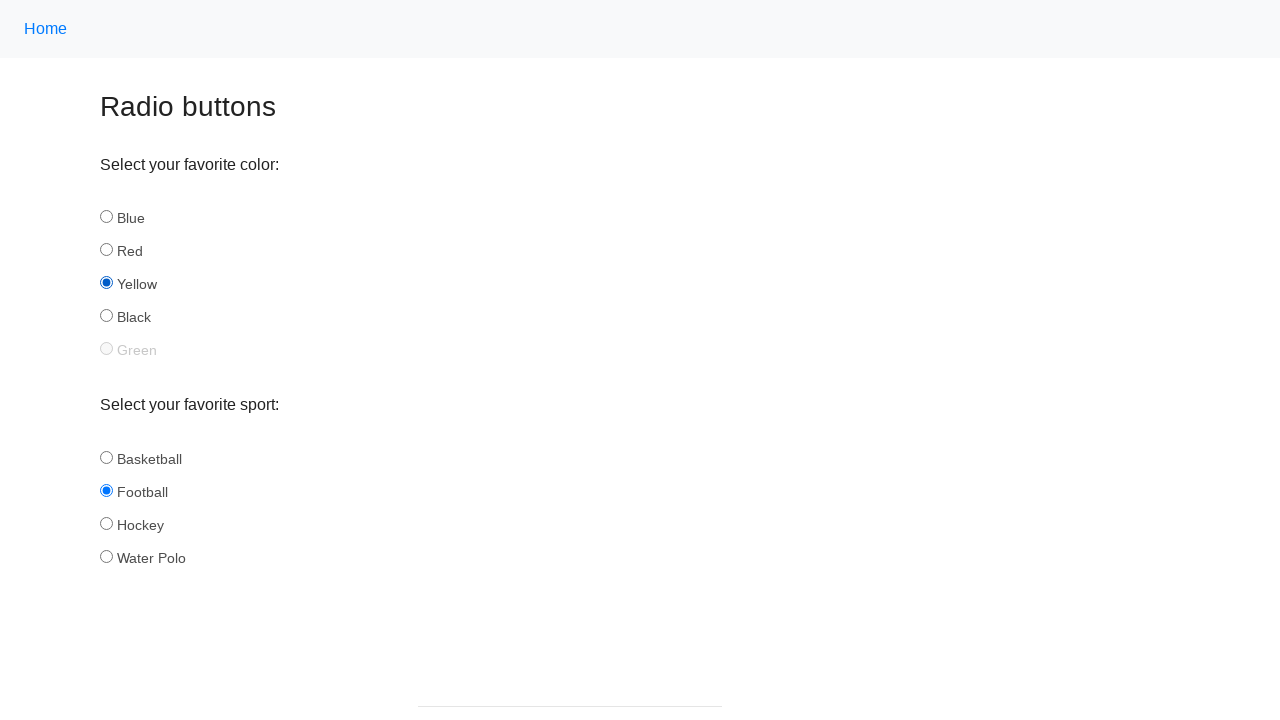

Verified 'yellow' radio button is selected
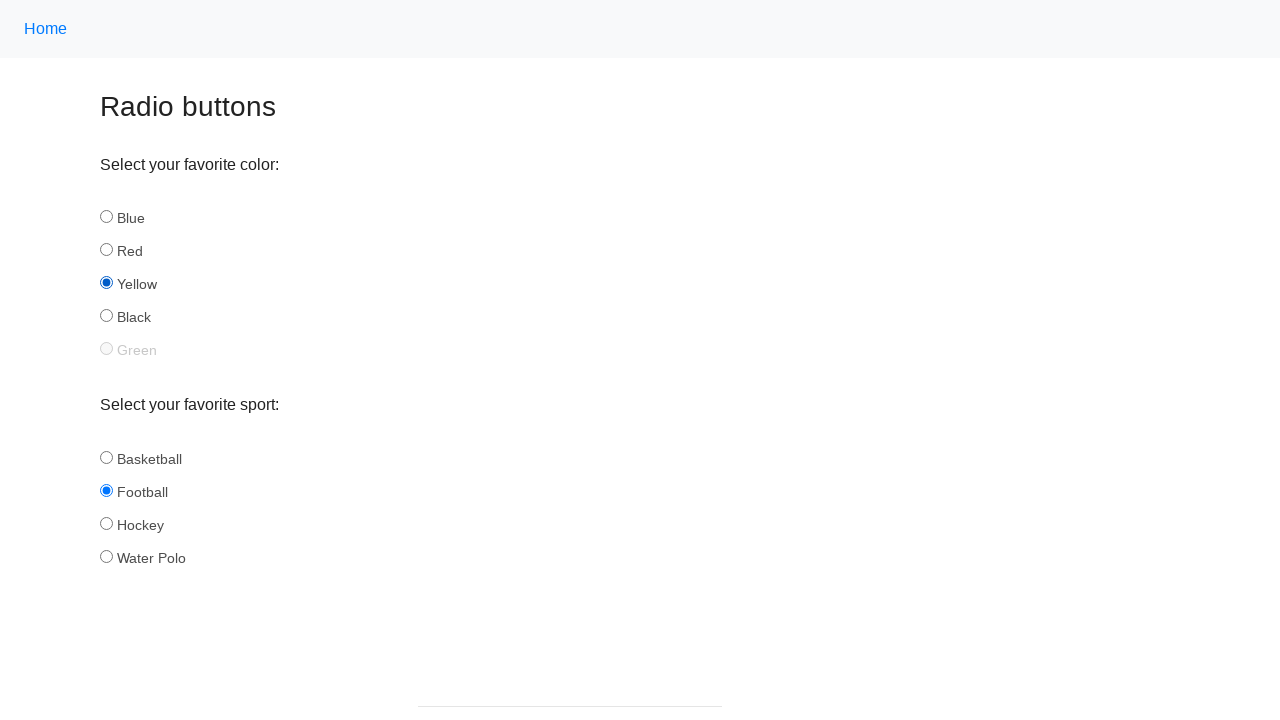

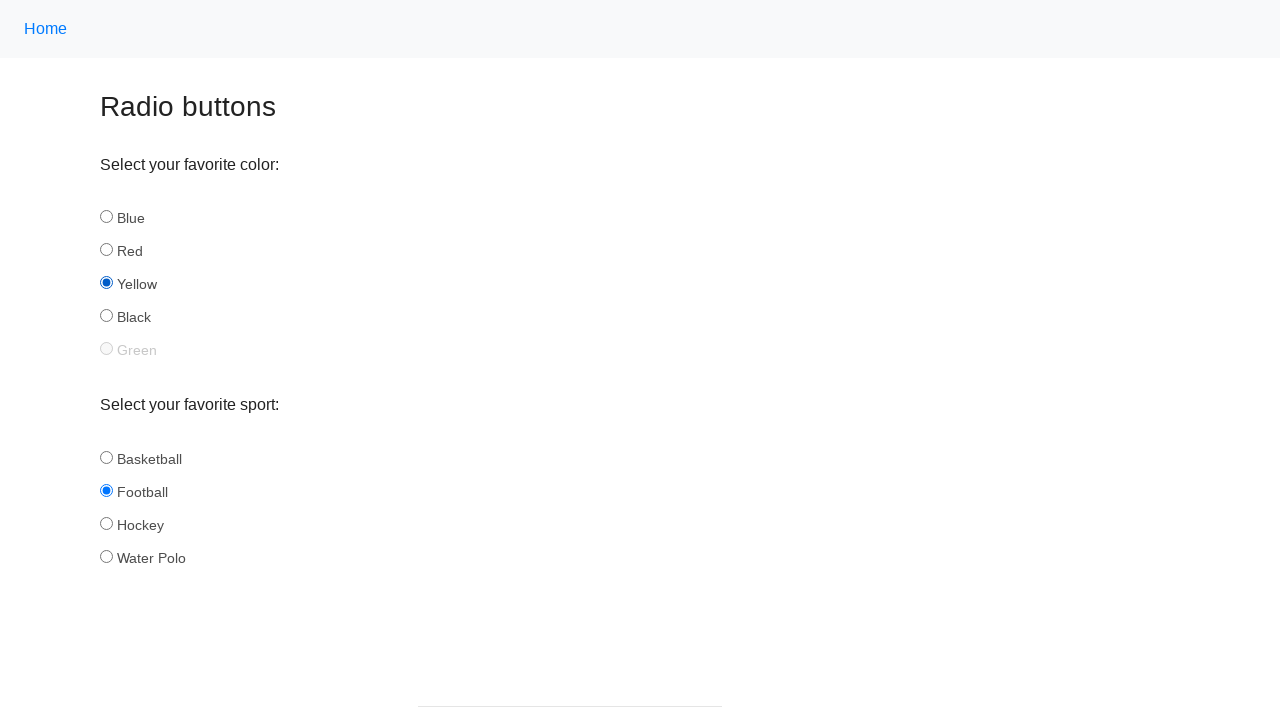